Tests clicking the Homepage link in the header

Starting URL: https://github.com/customer-stories/mercado-libre

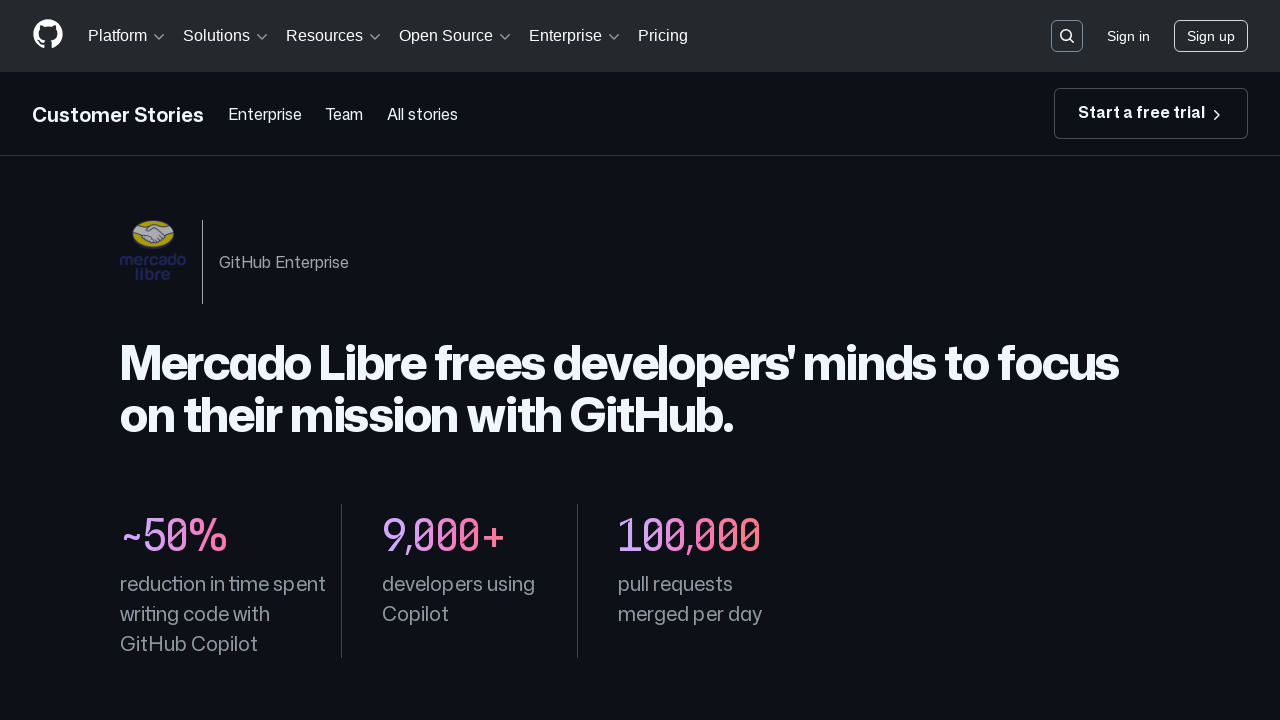

Homepage link in header became visible
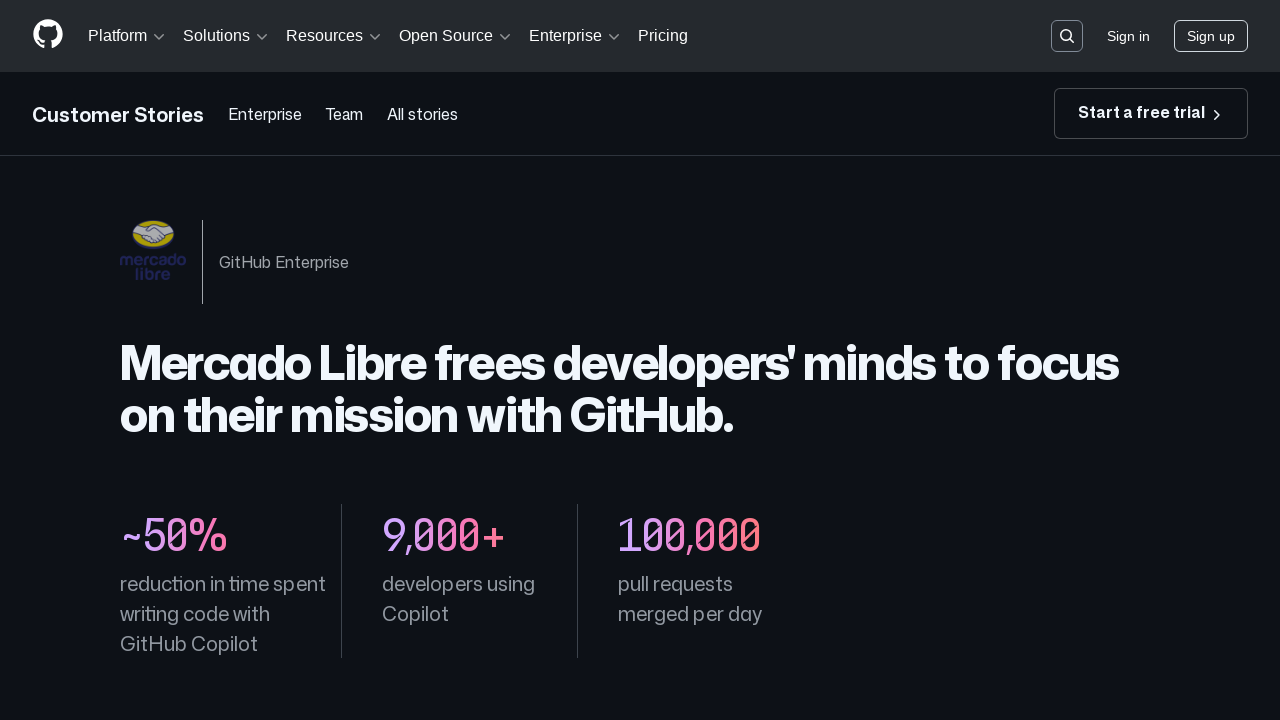

Clicked Homepage link in header at (48, 36) on [aria-label='Homepage']
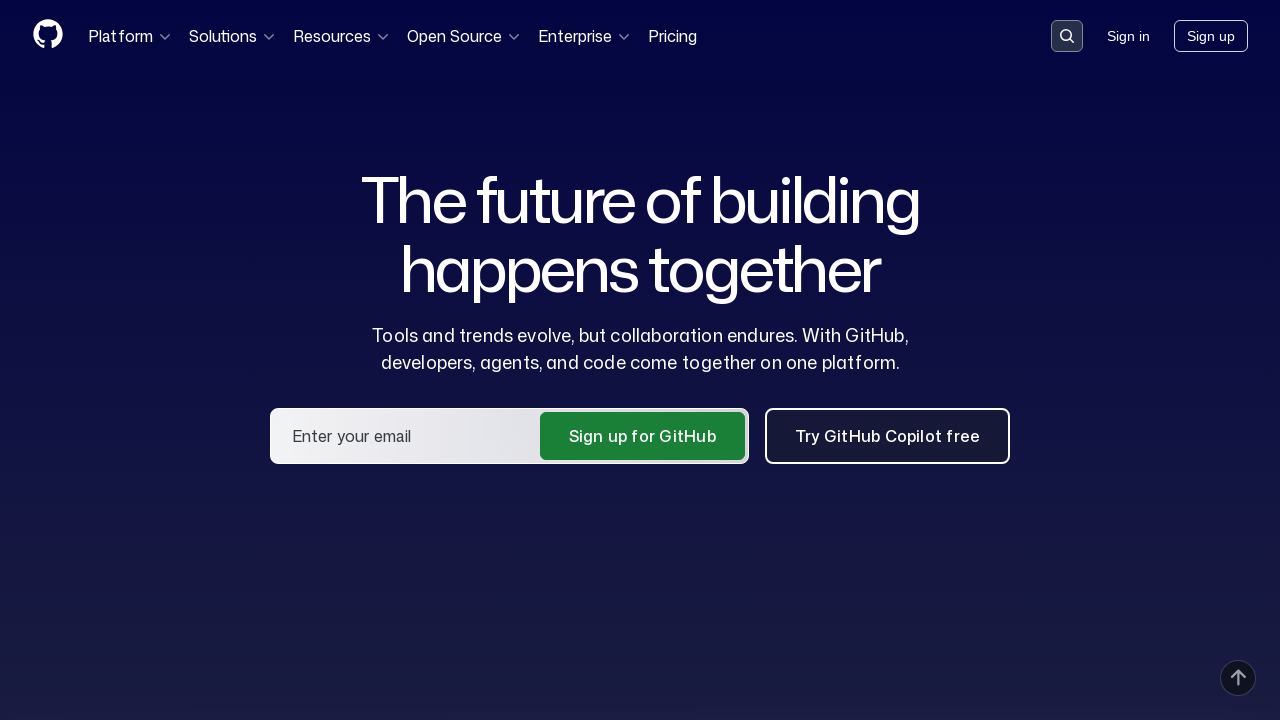

Page navigation completed and network idle
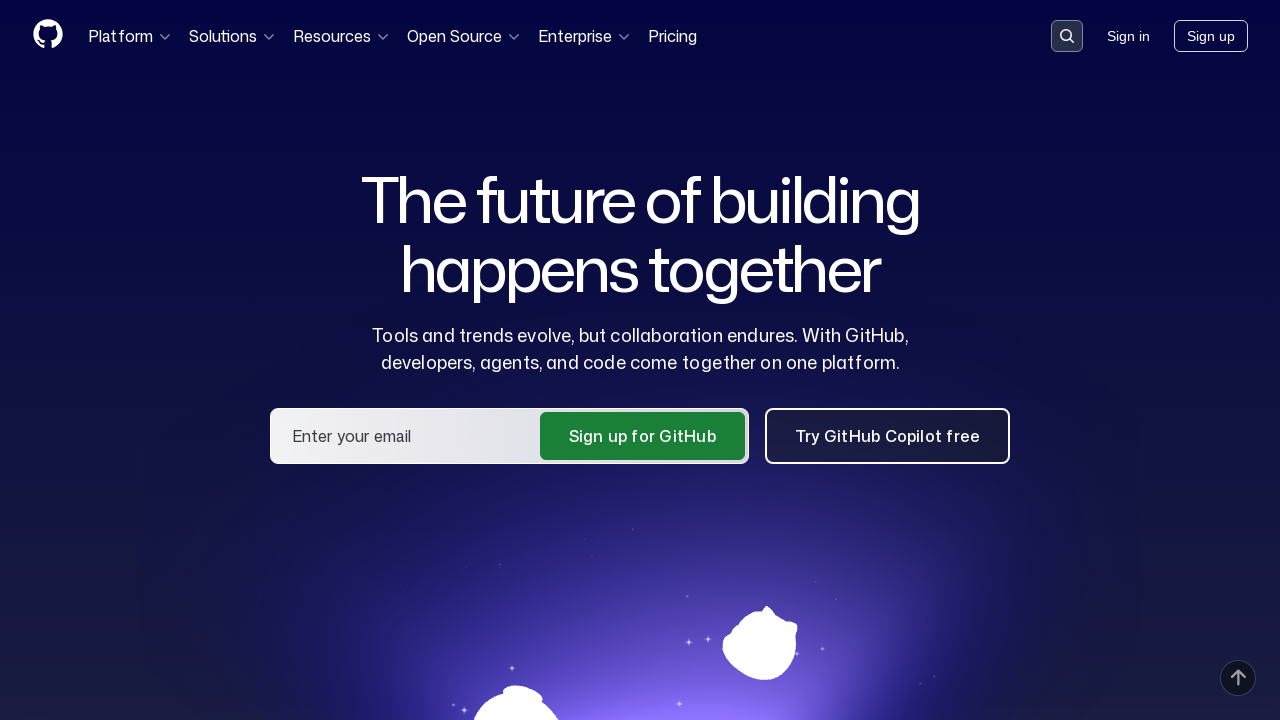

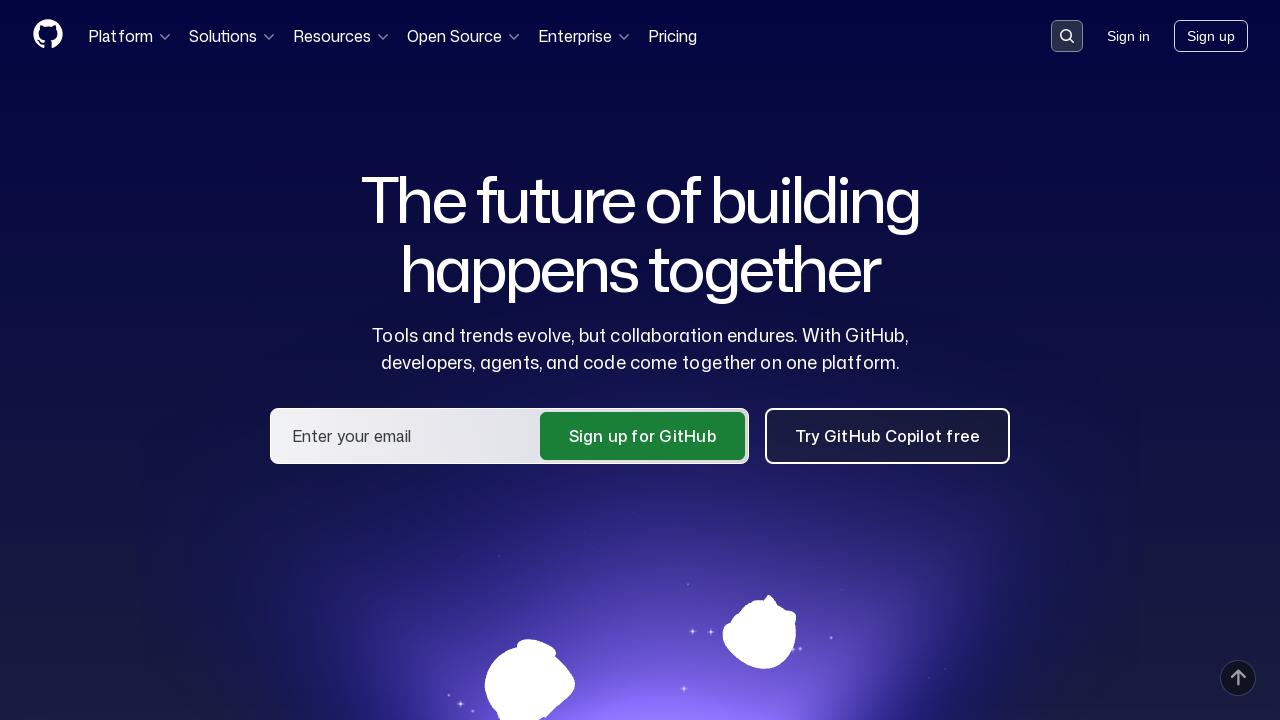